Tests the navigation menu toggler and clicks through internal navigation links.

Starting URL: https://automationintesting.online/

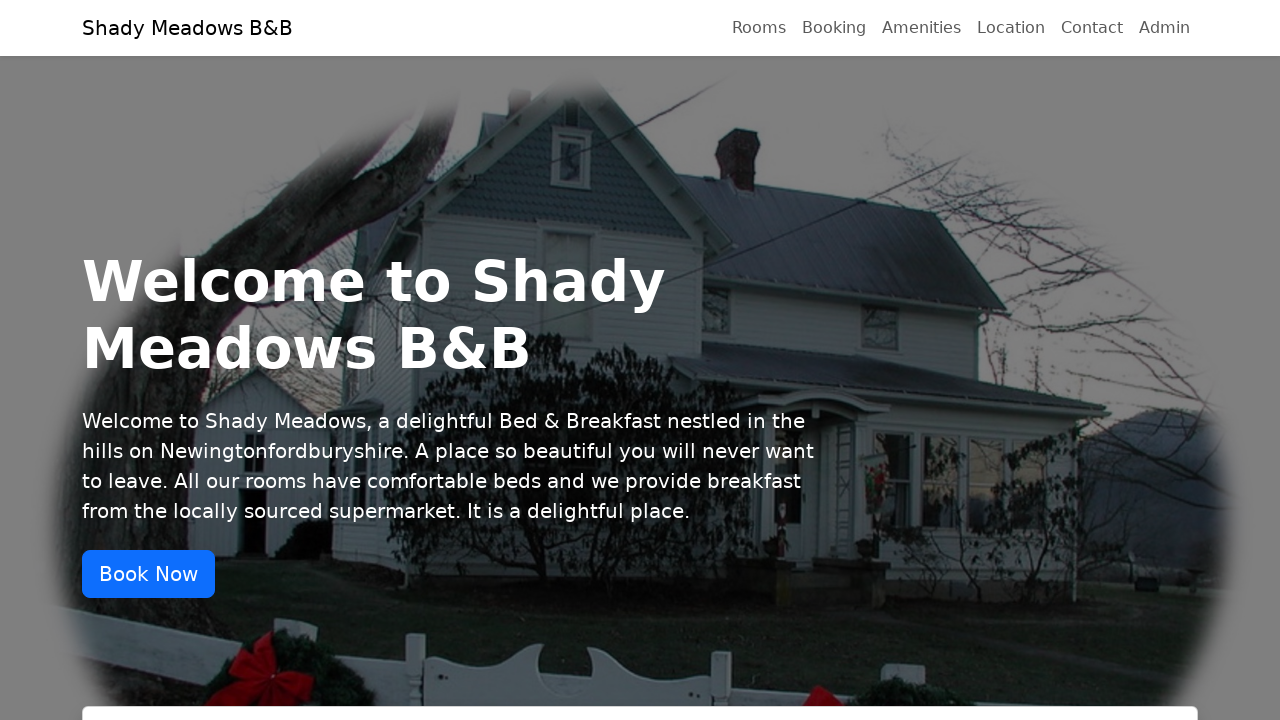

Located all navigation links in the page
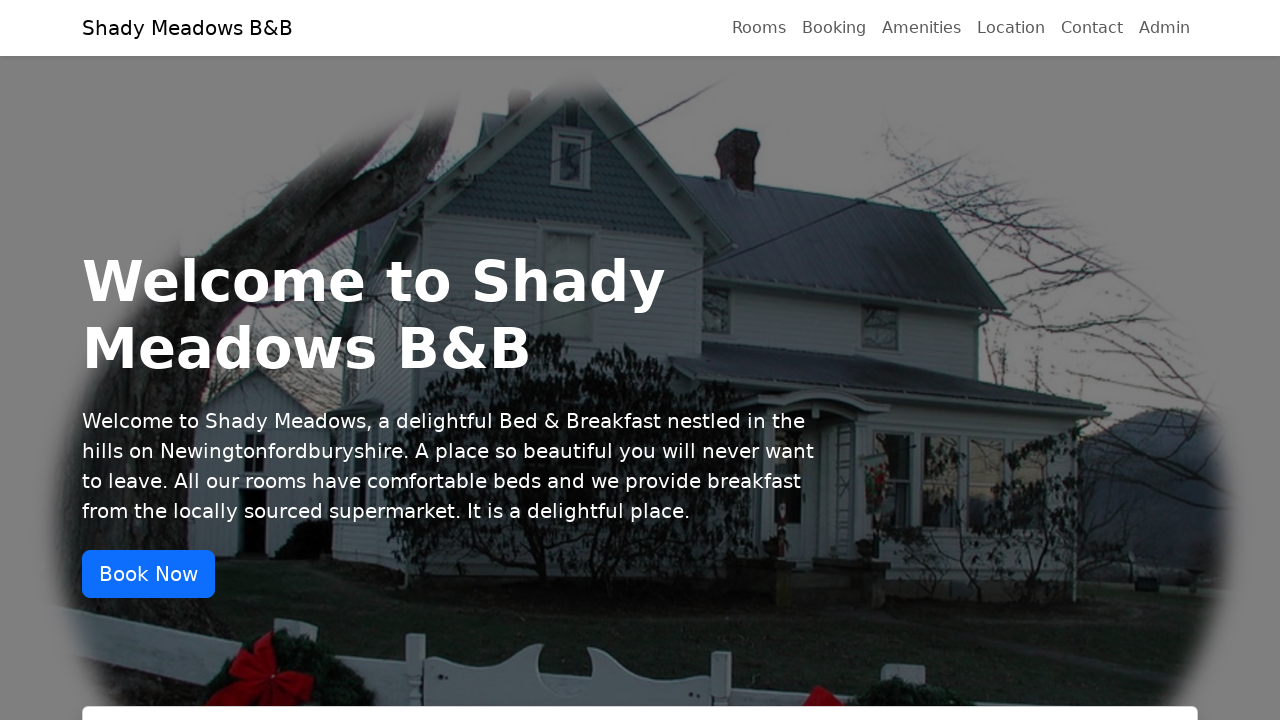

Found 7 visible navigation links
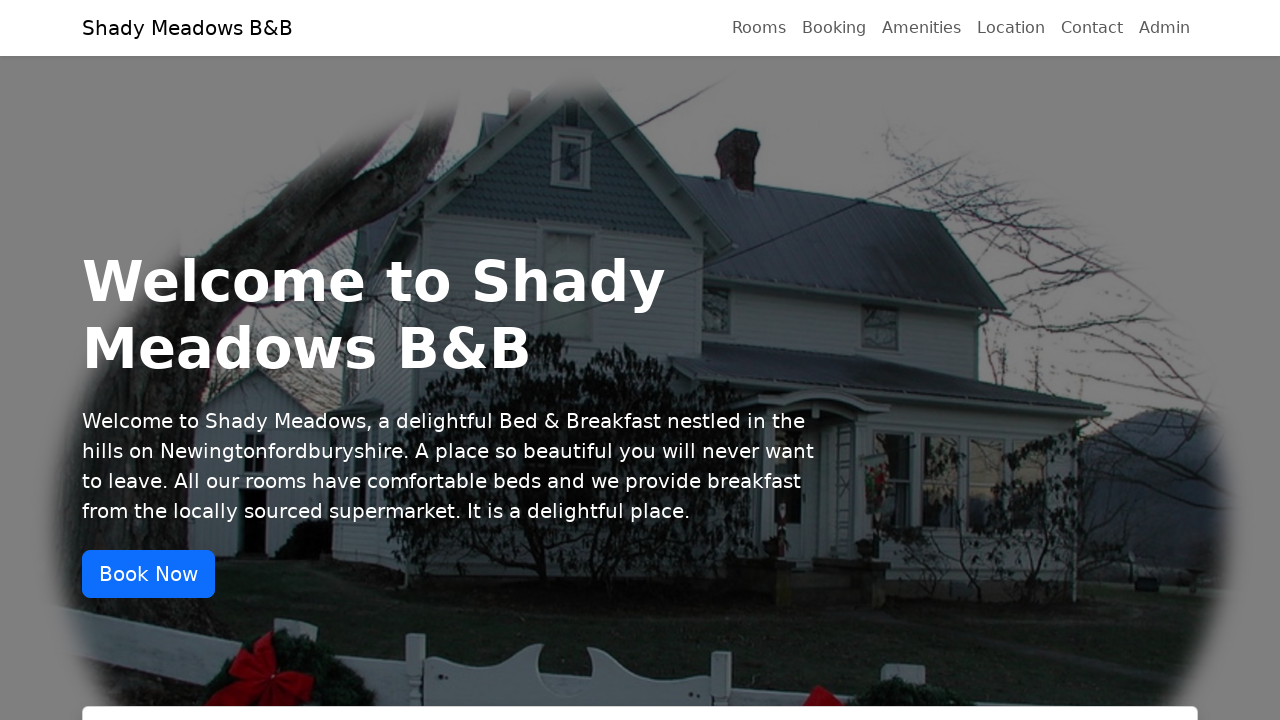

Clicked internal navigation link with href '/' at (188, 28) on nav a[href], header a[href], .navbar a[href] >> nth=0
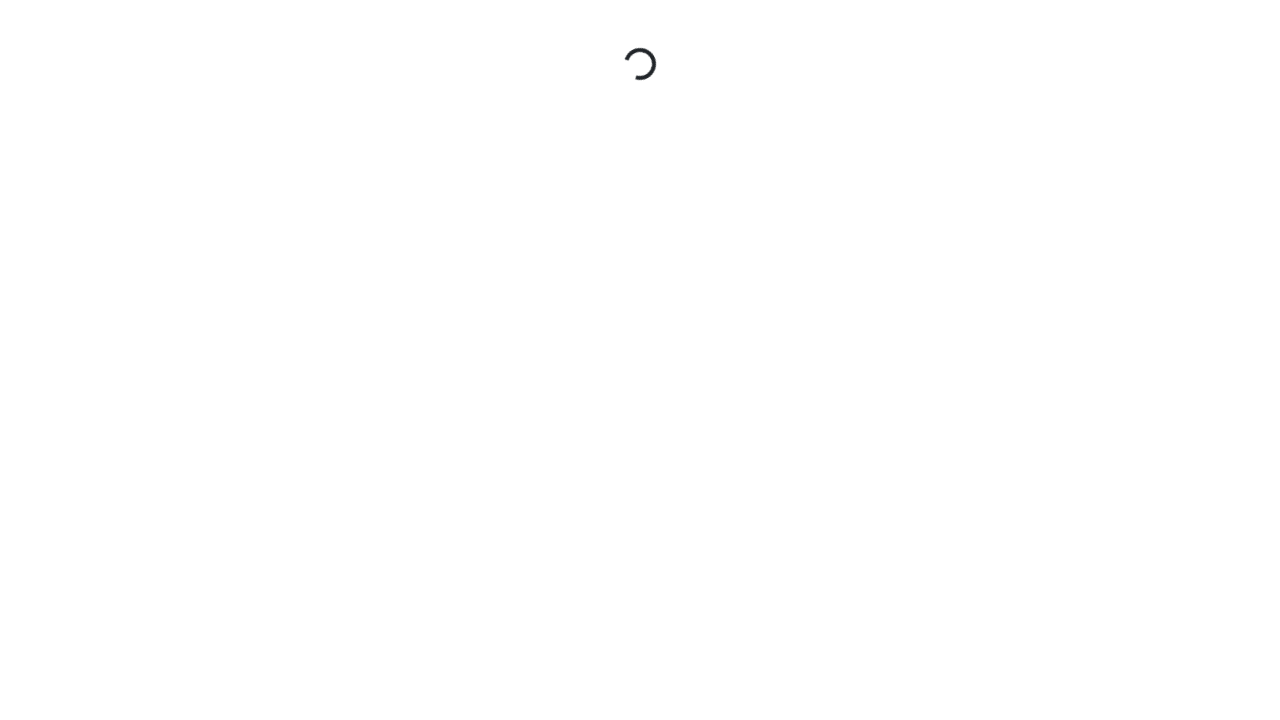

Page body loaded after navigation
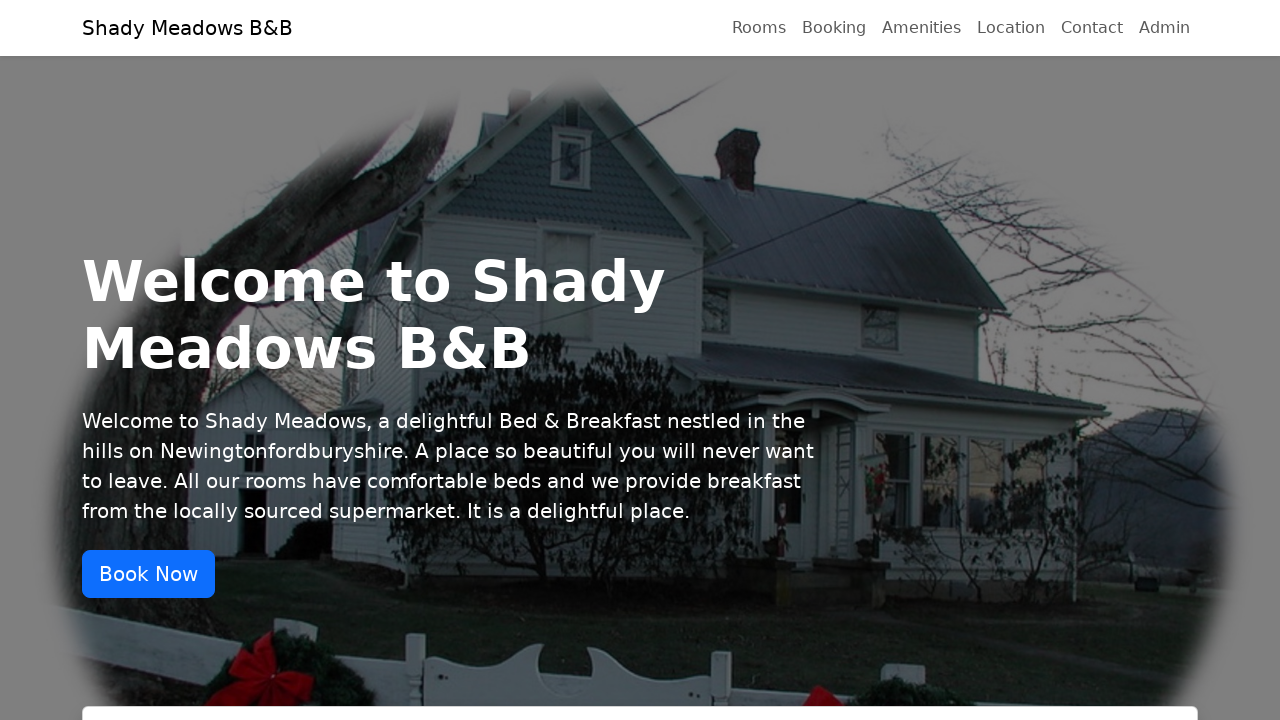

Verified navigation - URL changed from 'https://automationintesting.online/' to 'https://automationintesting.online/'
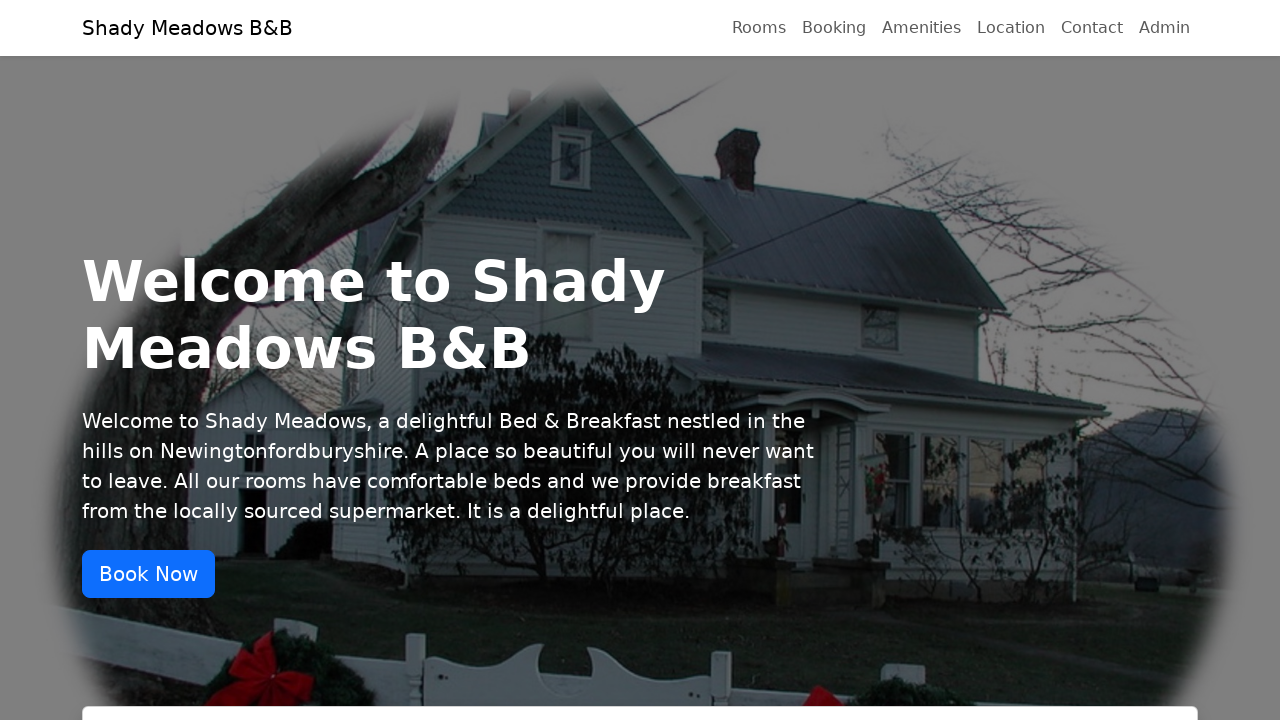

Clicked internal navigation link with href '/#rooms' at (759, 28) on nav a[href], header a[href], .navbar a[href] >> nth=1
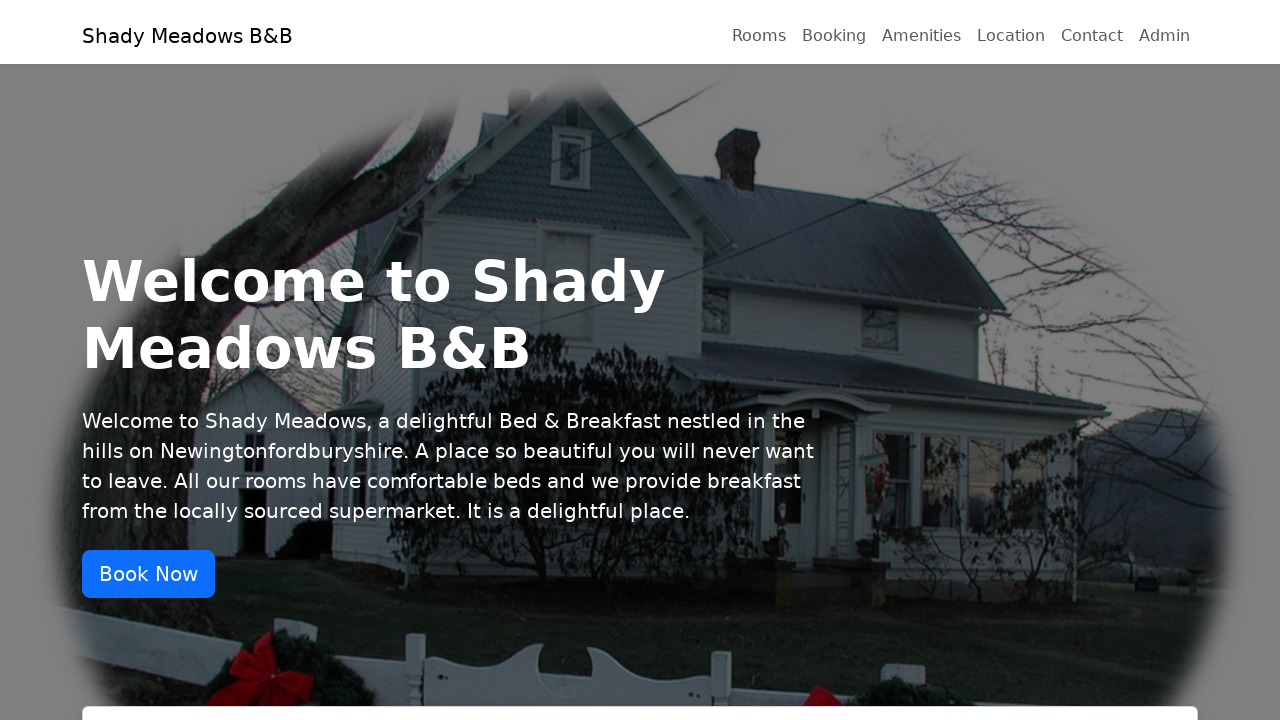

Page body loaded after navigation
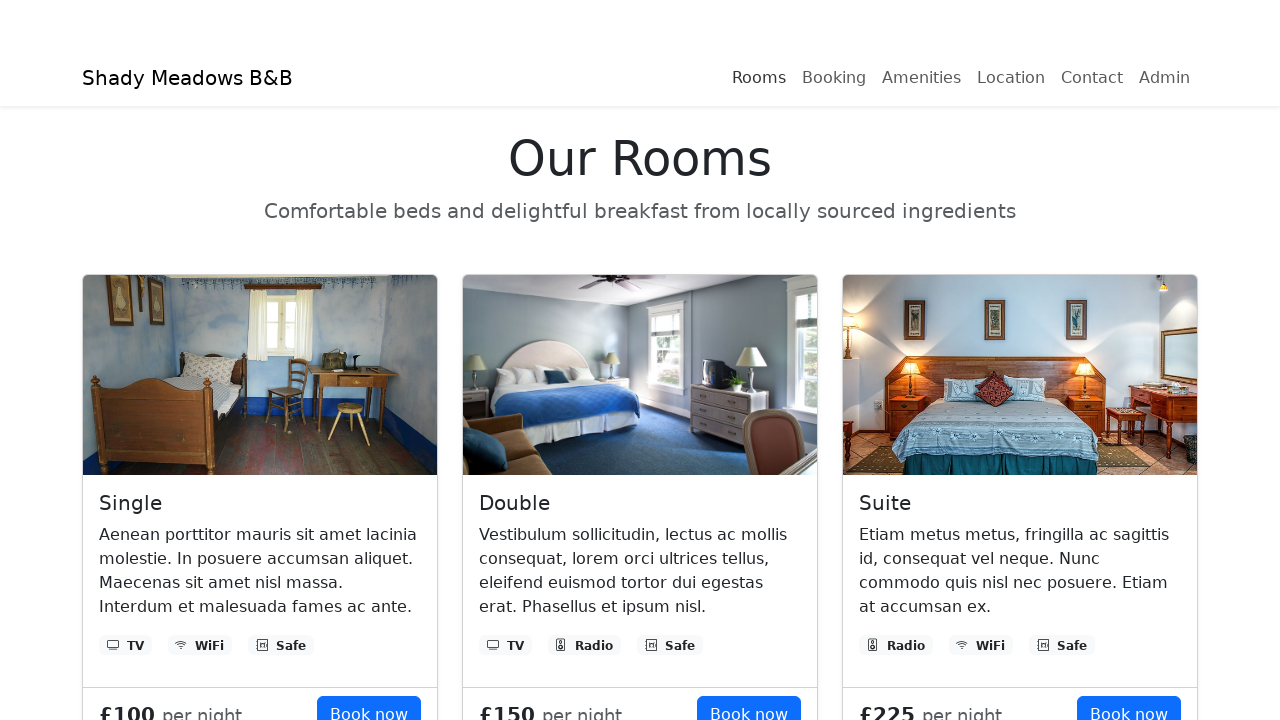

Verified navigation - URL changed from 'https://automationintesting.online/' to 'https://automationintesting.online/#rooms'
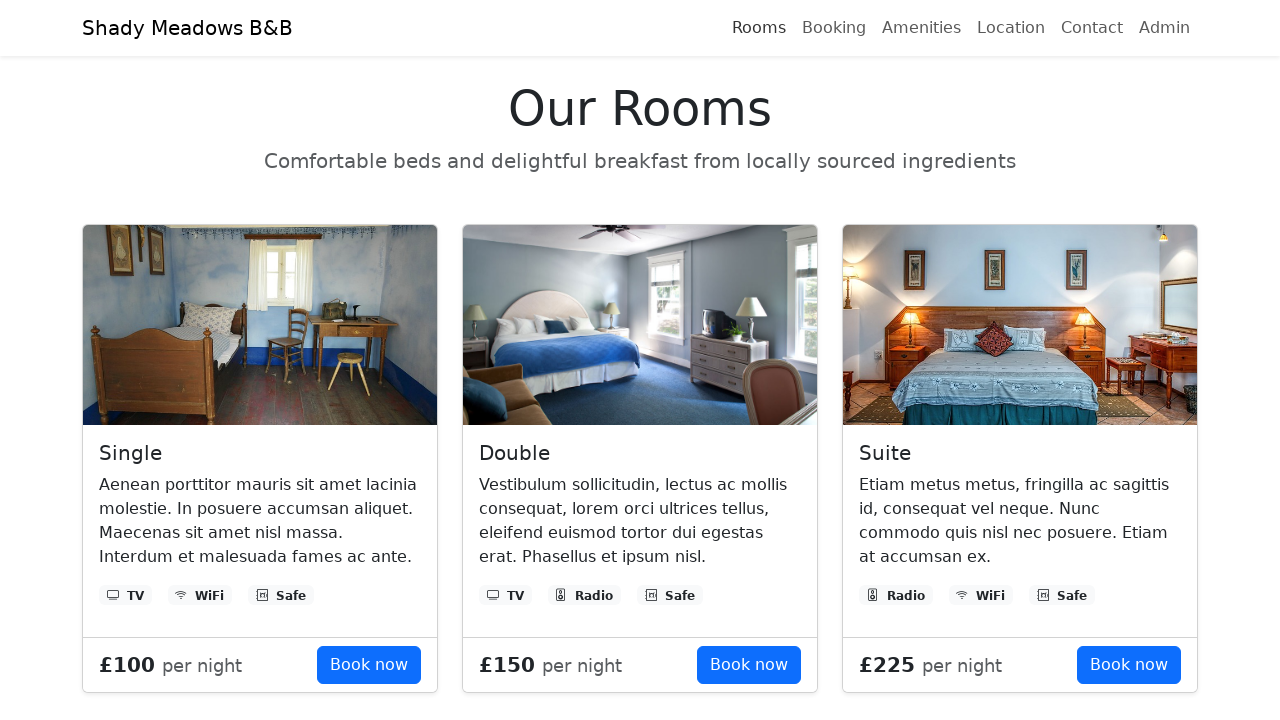

Clicked internal navigation link with href '/#booking' at (834, 28) on nav a[href], header a[href], .navbar a[href] >> nth=2
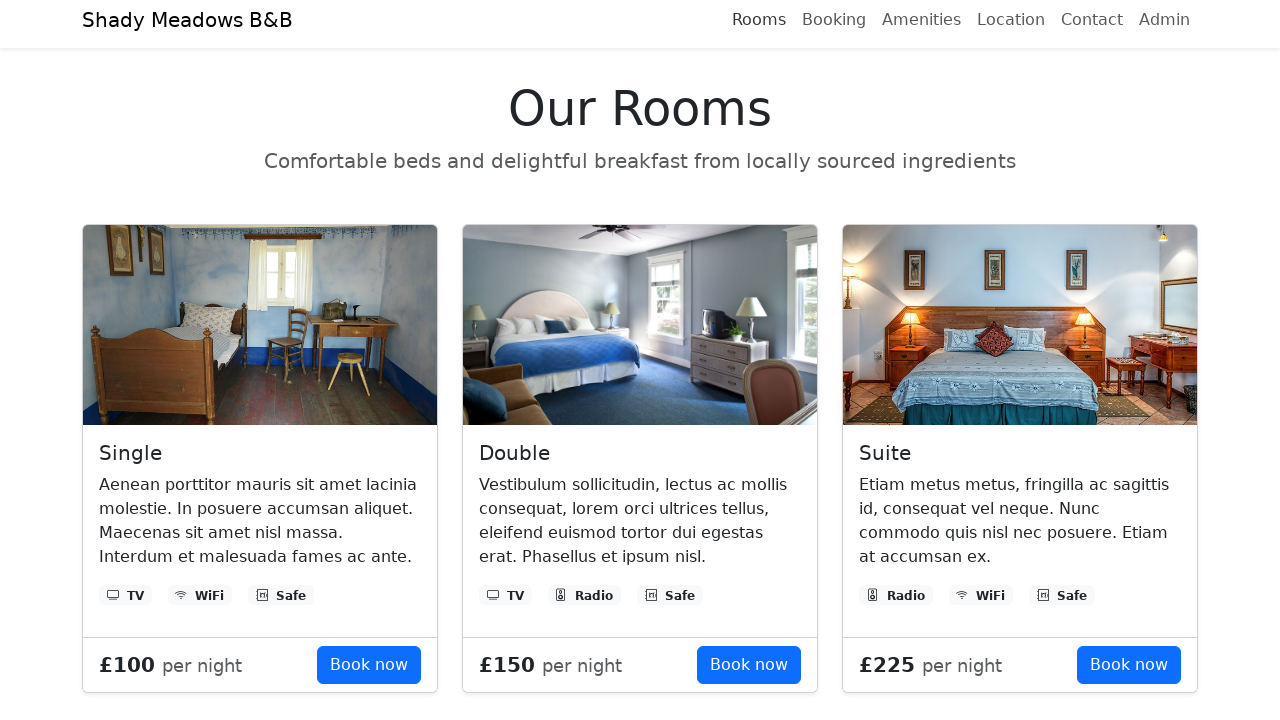

Page body loaded after navigation
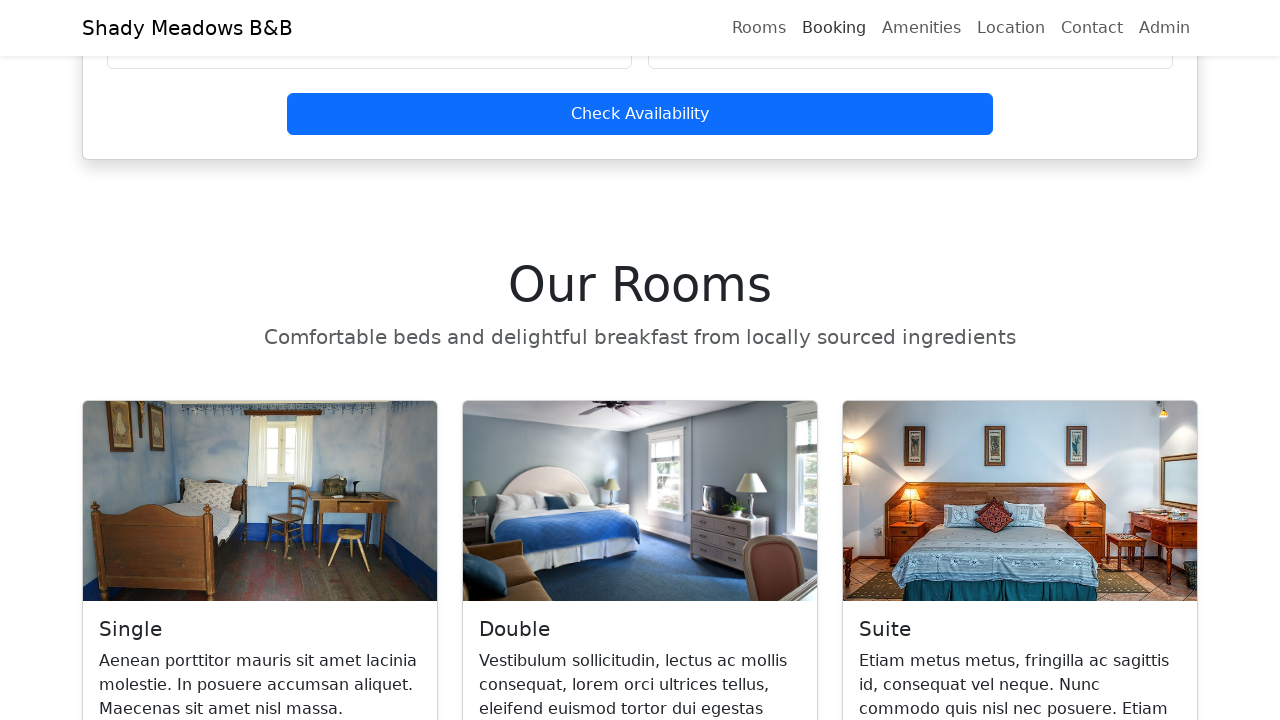

Verified navigation - URL changed from 'https://automationintesting.online/#rooms' to 'https://automationintesting.online/#booking'
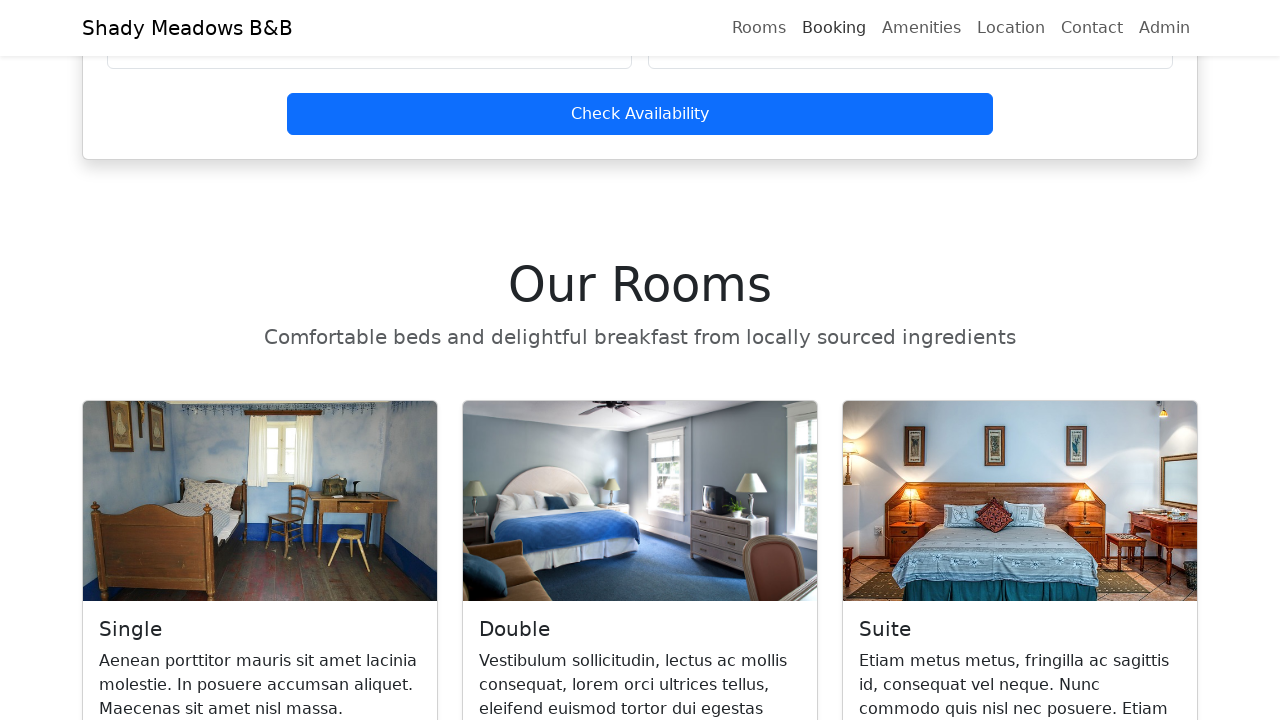

Test complete - Successfully navigated through 3 internal navigation links
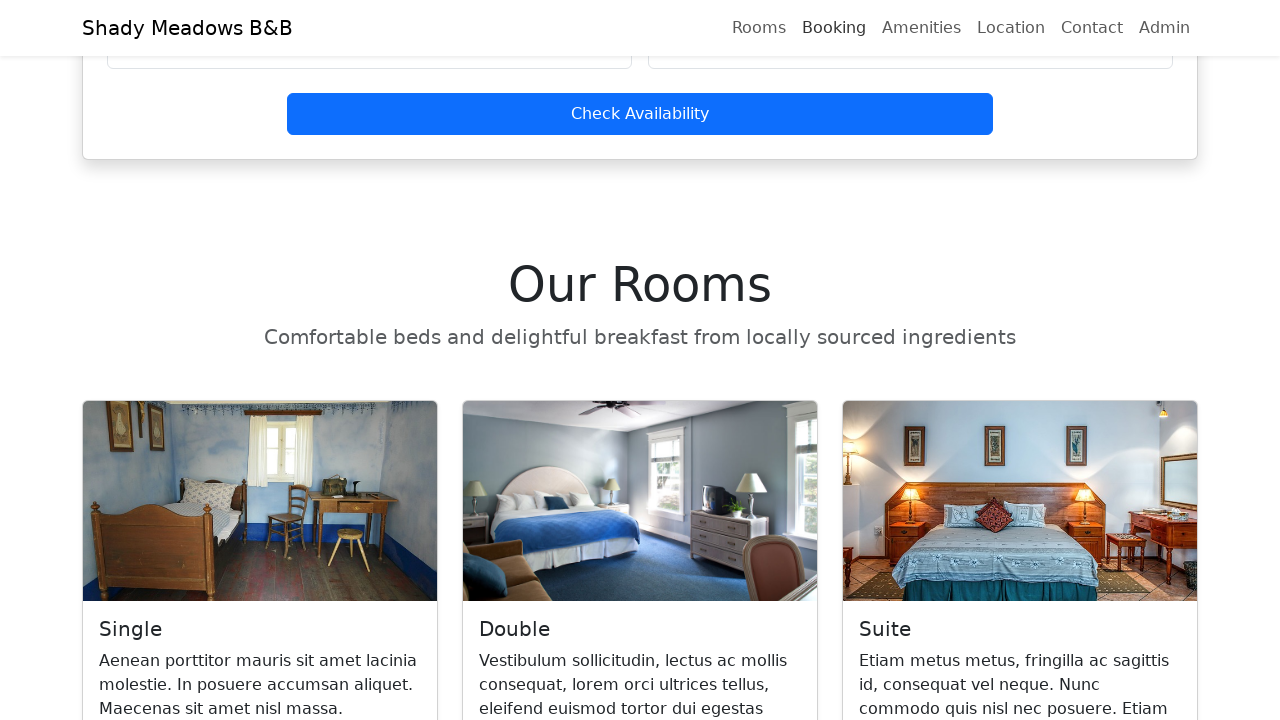

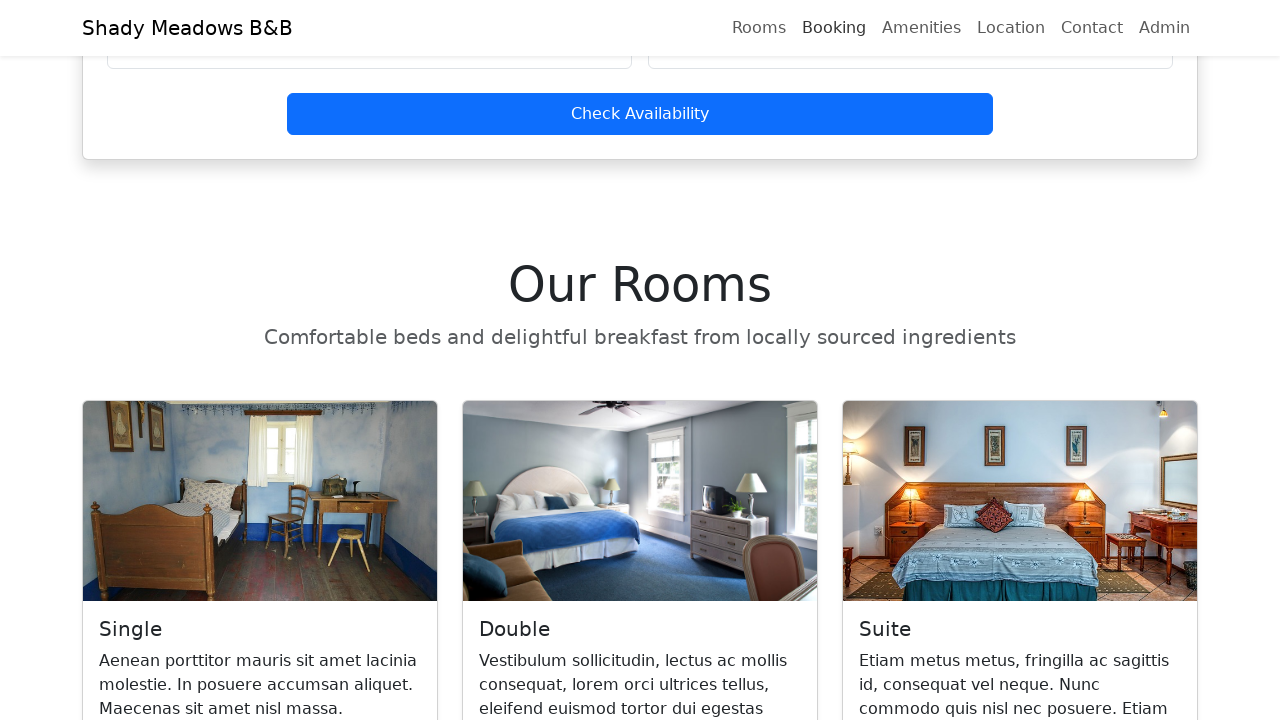